Tests prompt dialog by clicking prompt button, entering text, and verifying output

Starting URL: https://dgotlieb.github.io/Navigation/Navigation.html

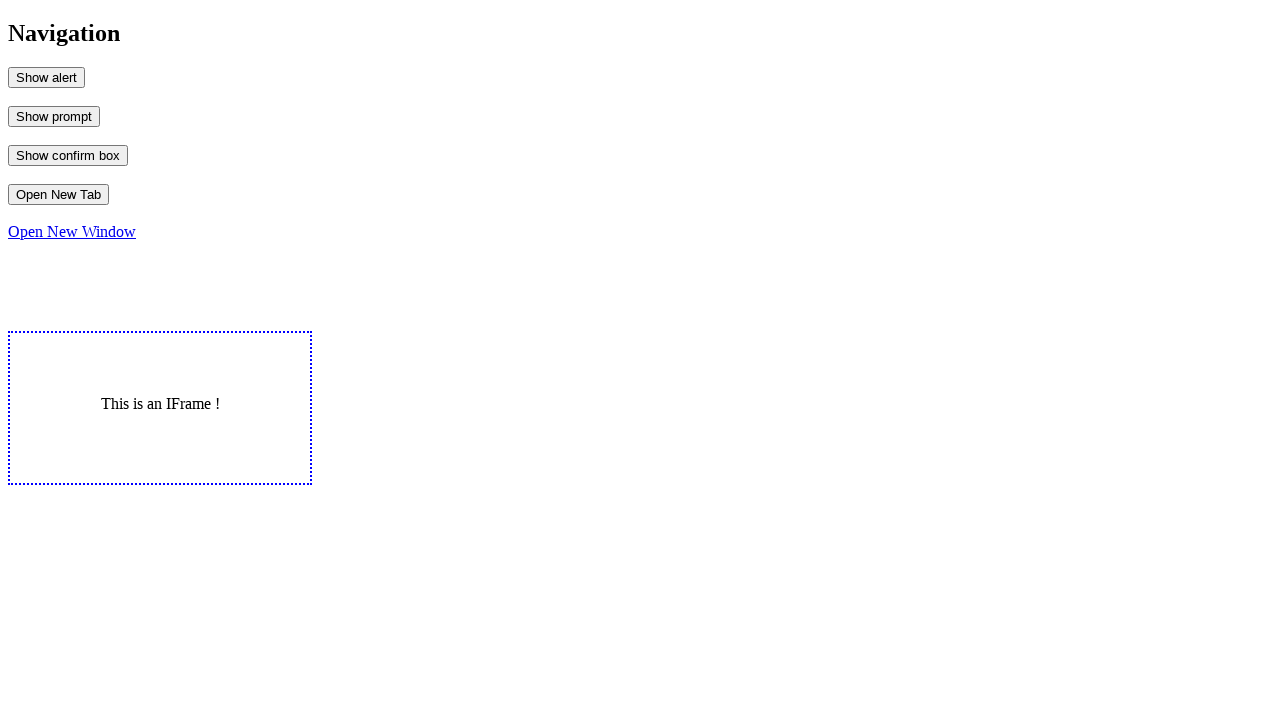

Set up dialog handler to accept prompt with 'Rachel'
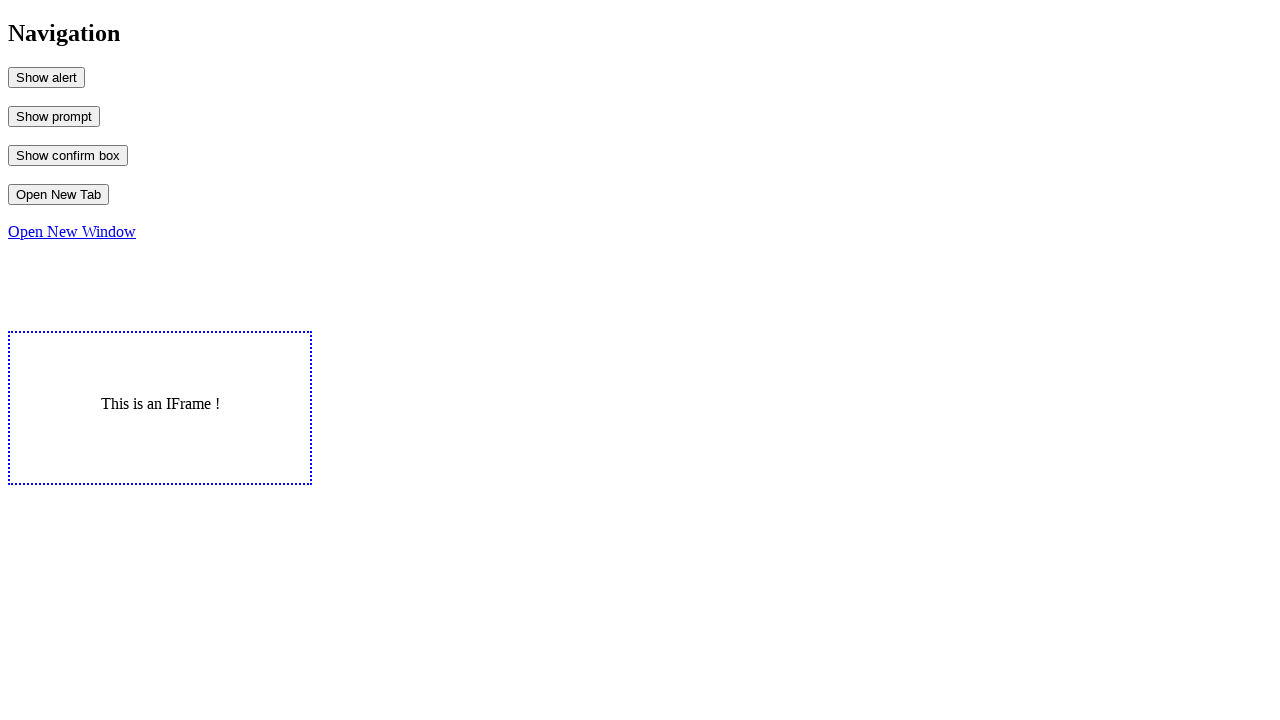

Clicked prompt button to trigger dialog at (54, 116) on #MyPrompt
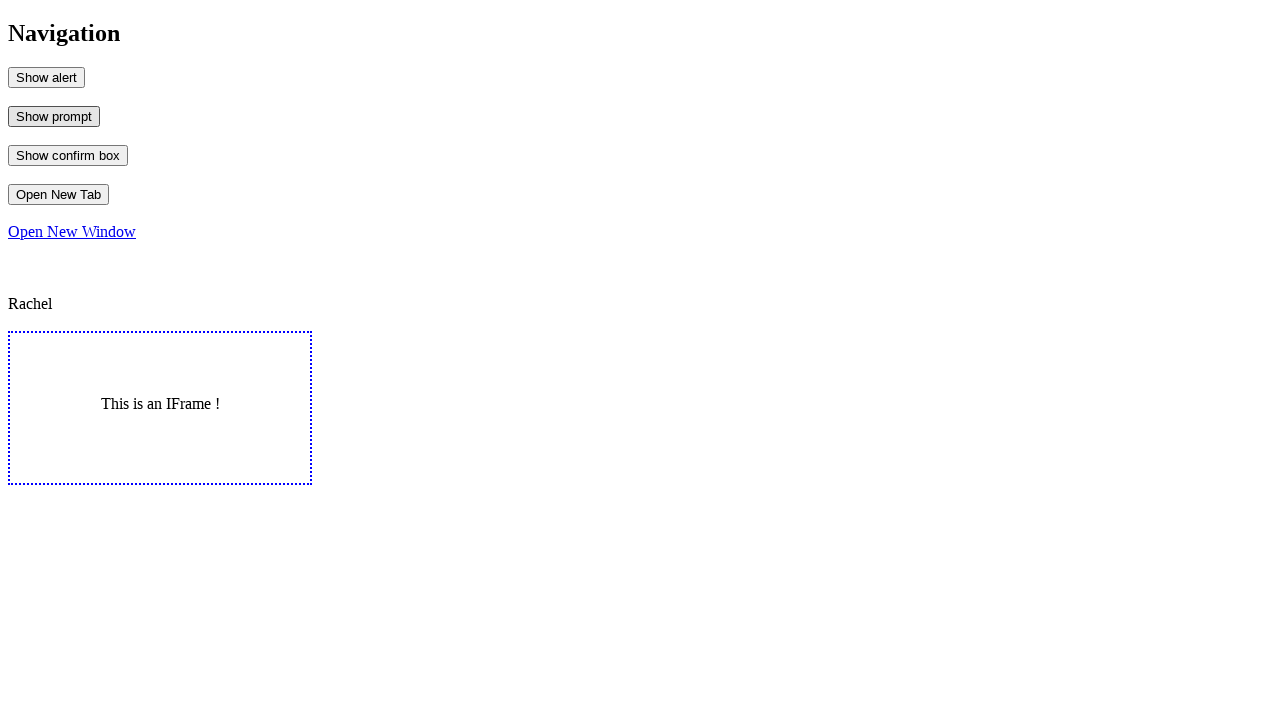

Retrieved output text from prompt dialog
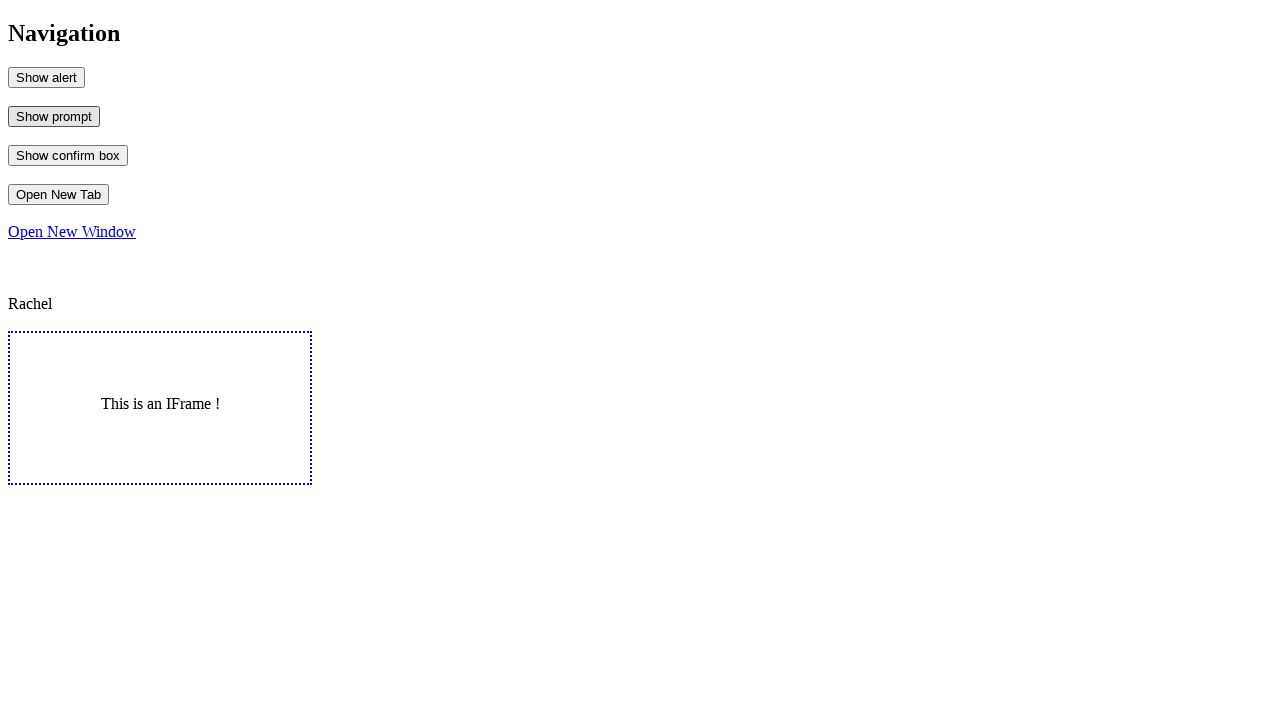

Verified output text matches 'Rachel'
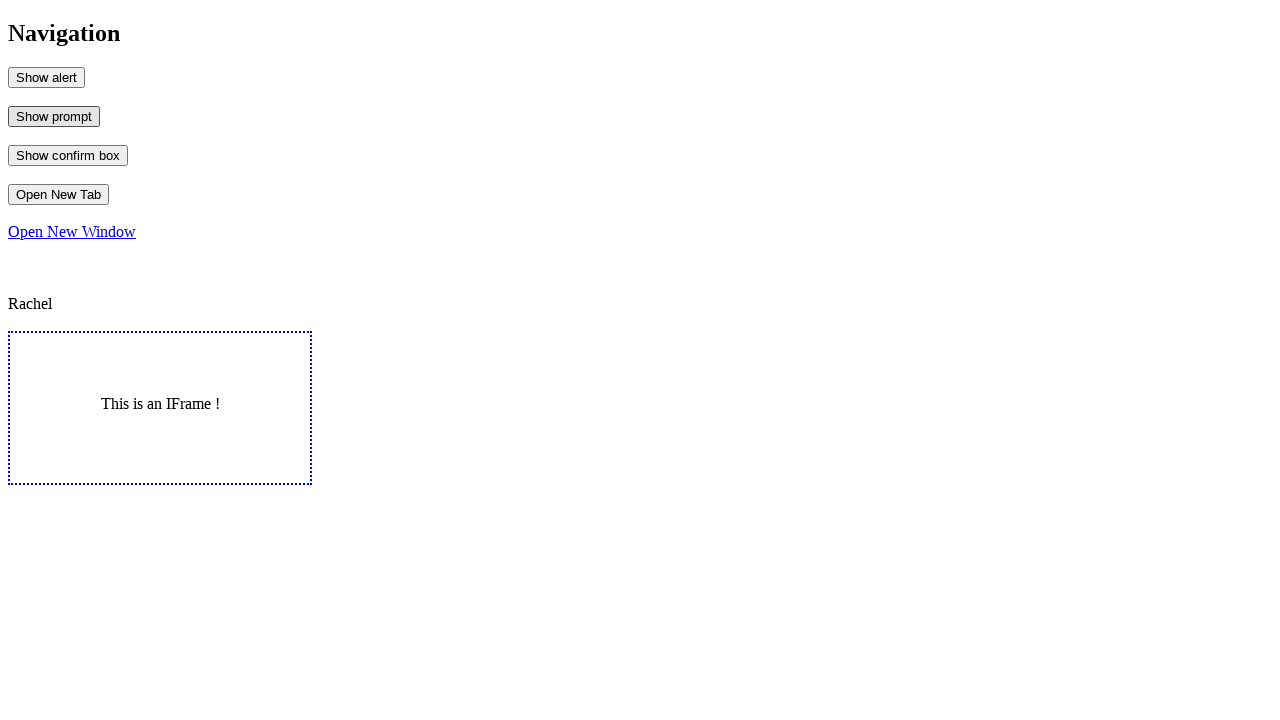

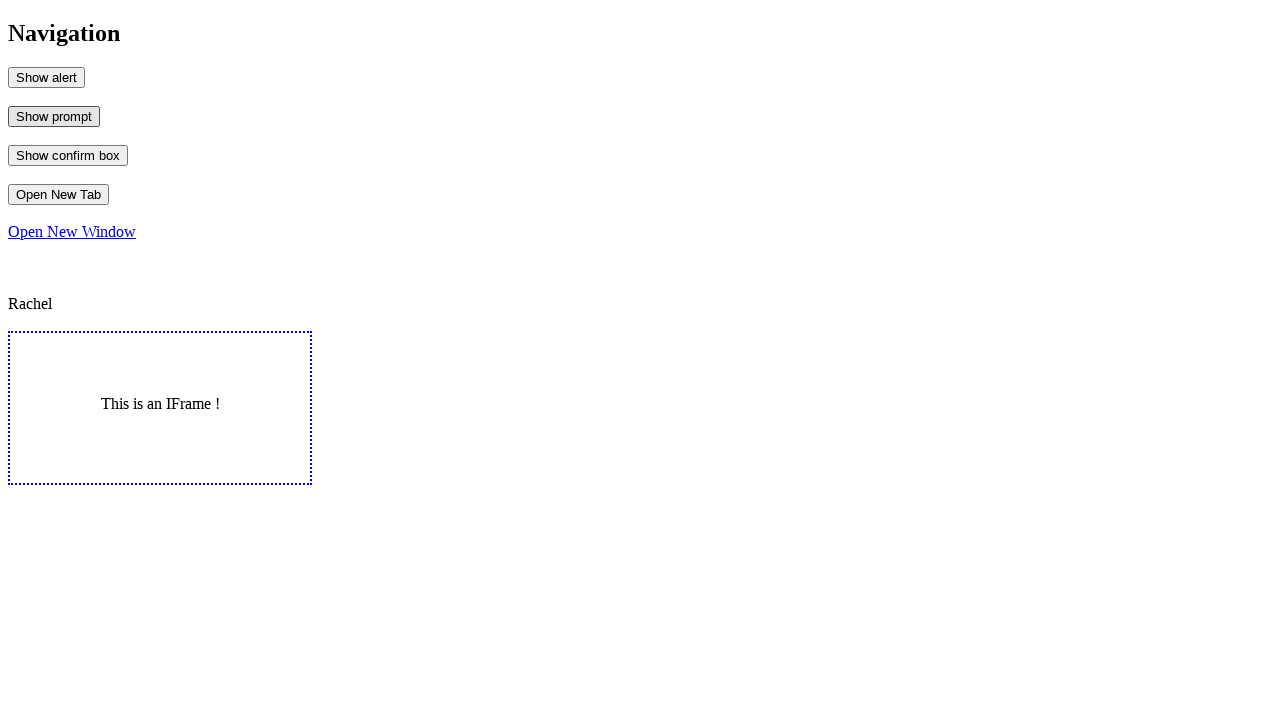